Verifies that the navigation menu contains the expected items including Home, About, Gov.Jobs, Pvt.Jobs, Links, Books, and Contact

Starting URL: https://jobbox-gules.vercel.app/

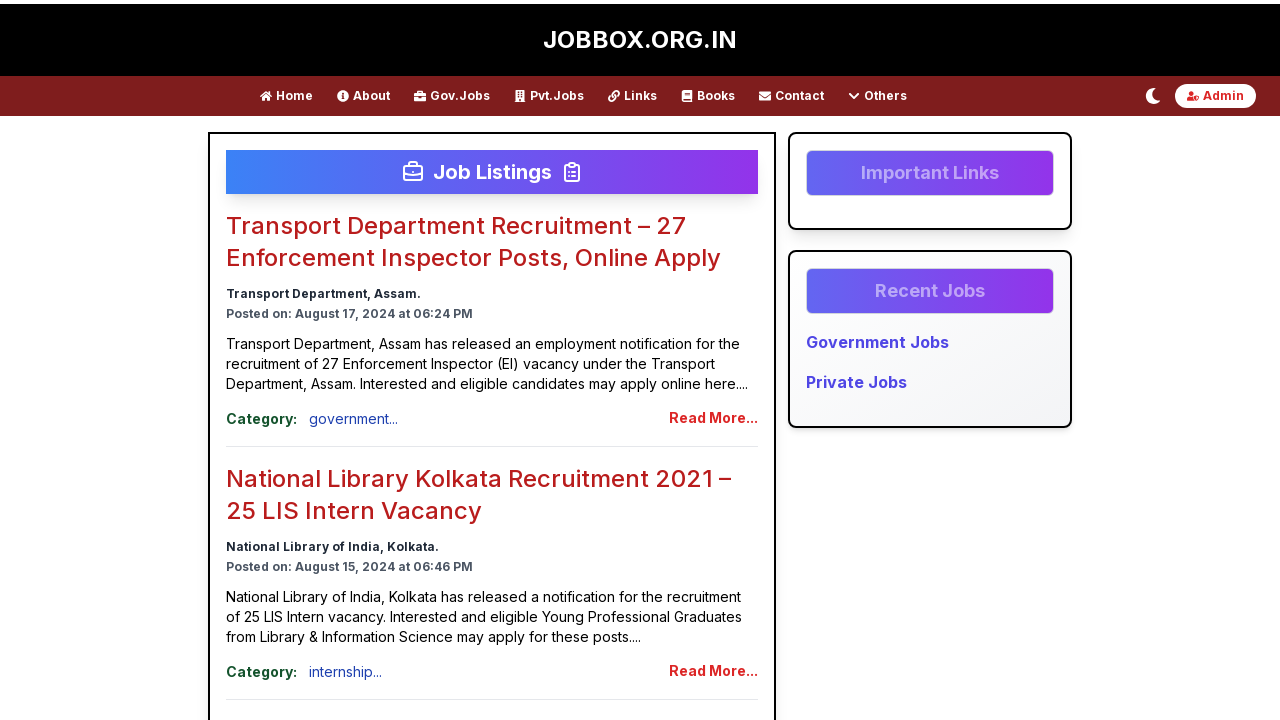

Navigated to https://jobbox-gules.vercel.app/
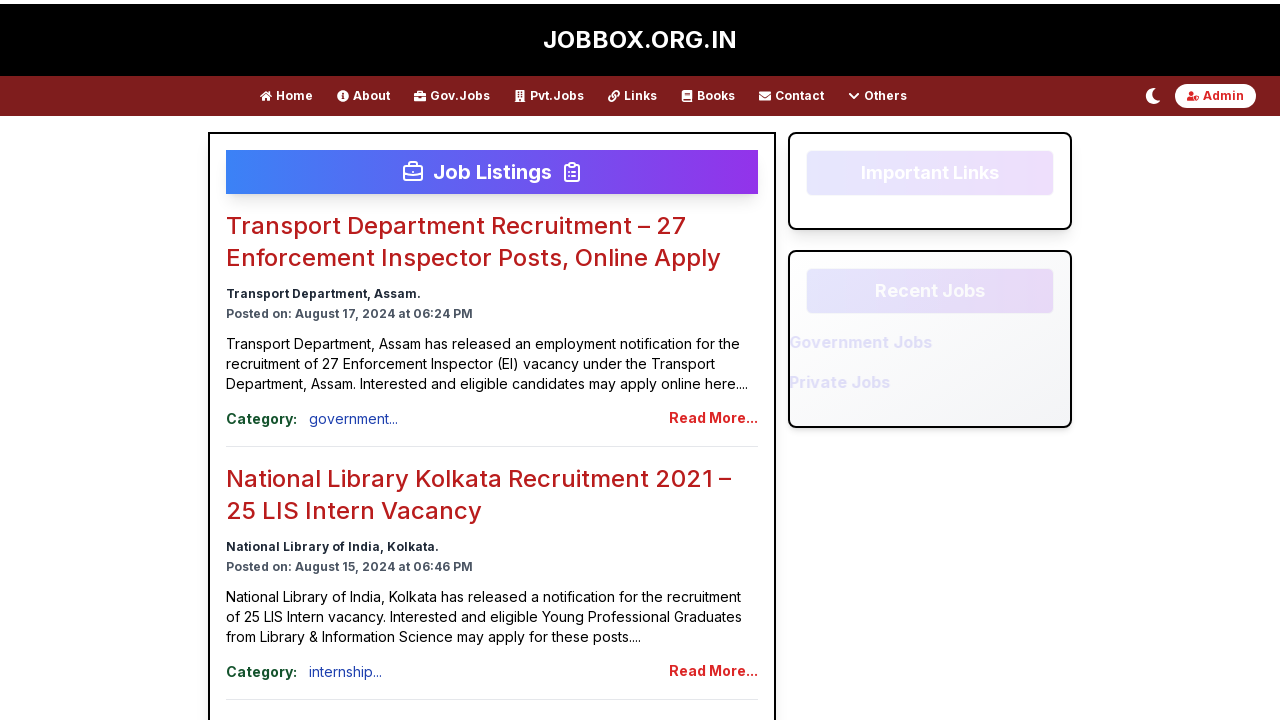

Navigation menu element loaded
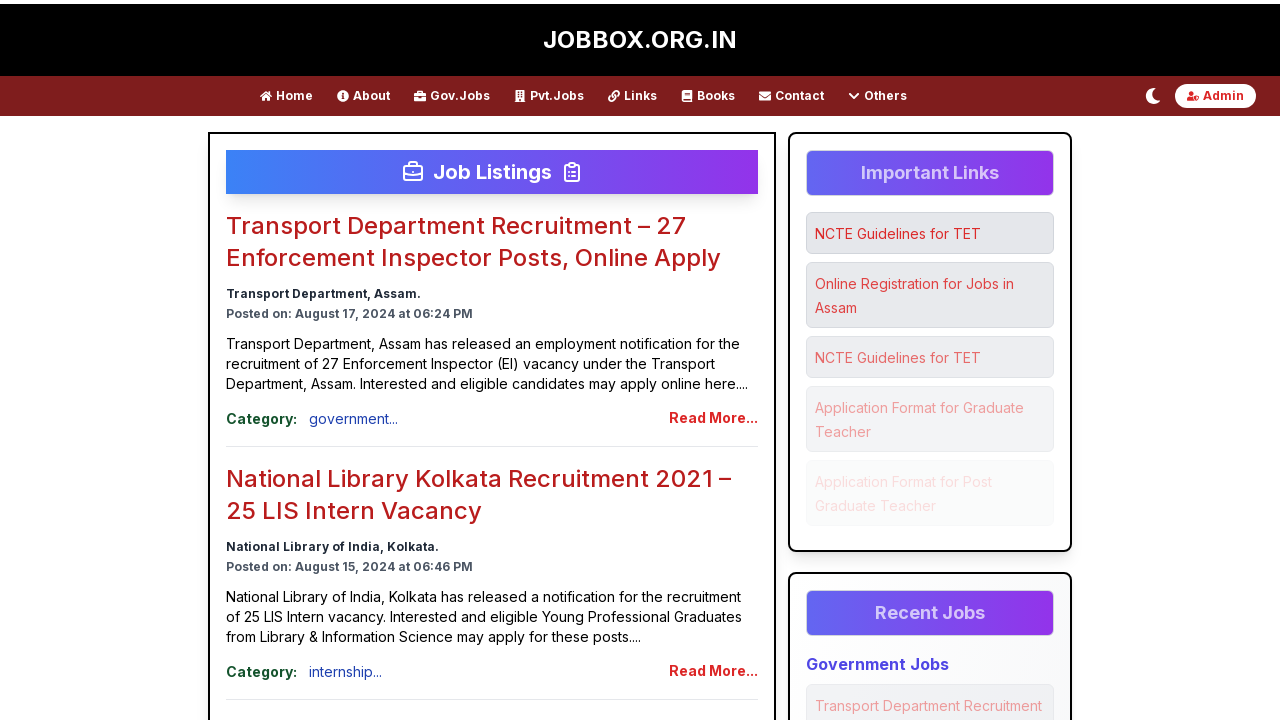

Found all navigation menu anchor elements
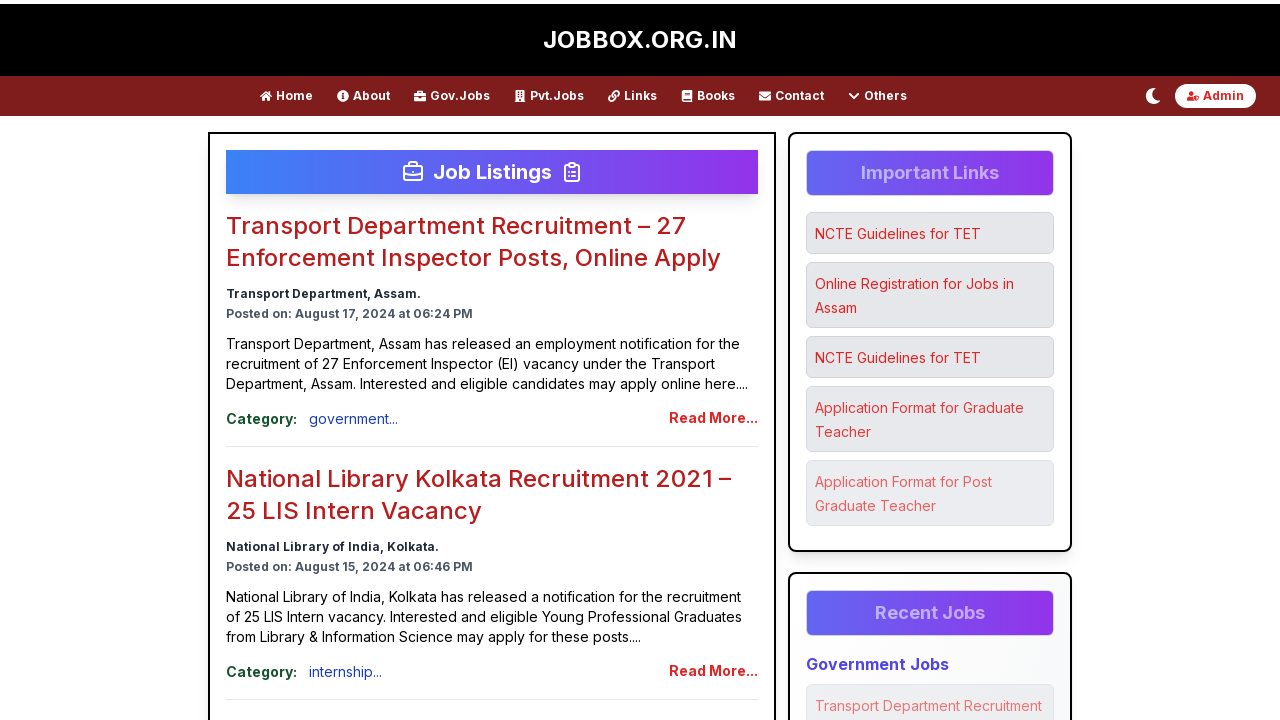

Extracted navigation item texts: ['Home', 'About', 'Gov.Jobs', 'Pvt.Jobs', 'Links', 'Books', 'Contact']
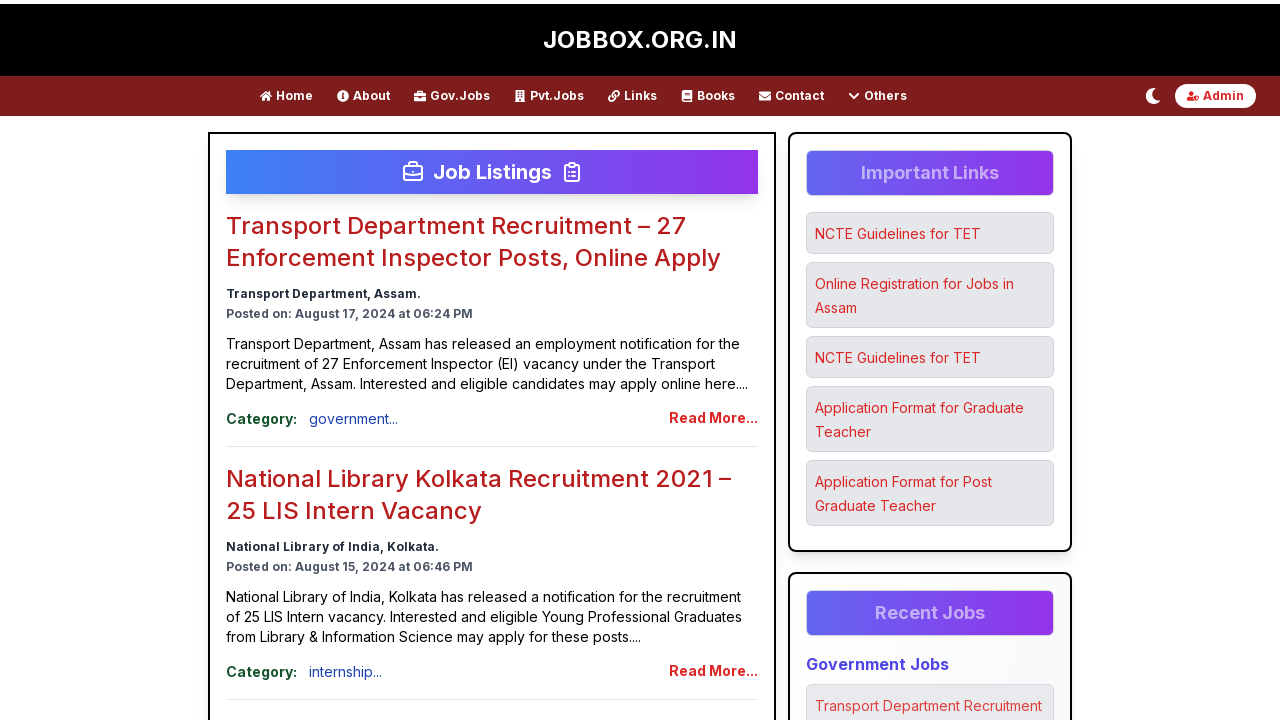

Verified navigation contains at least 7 items (found 7)
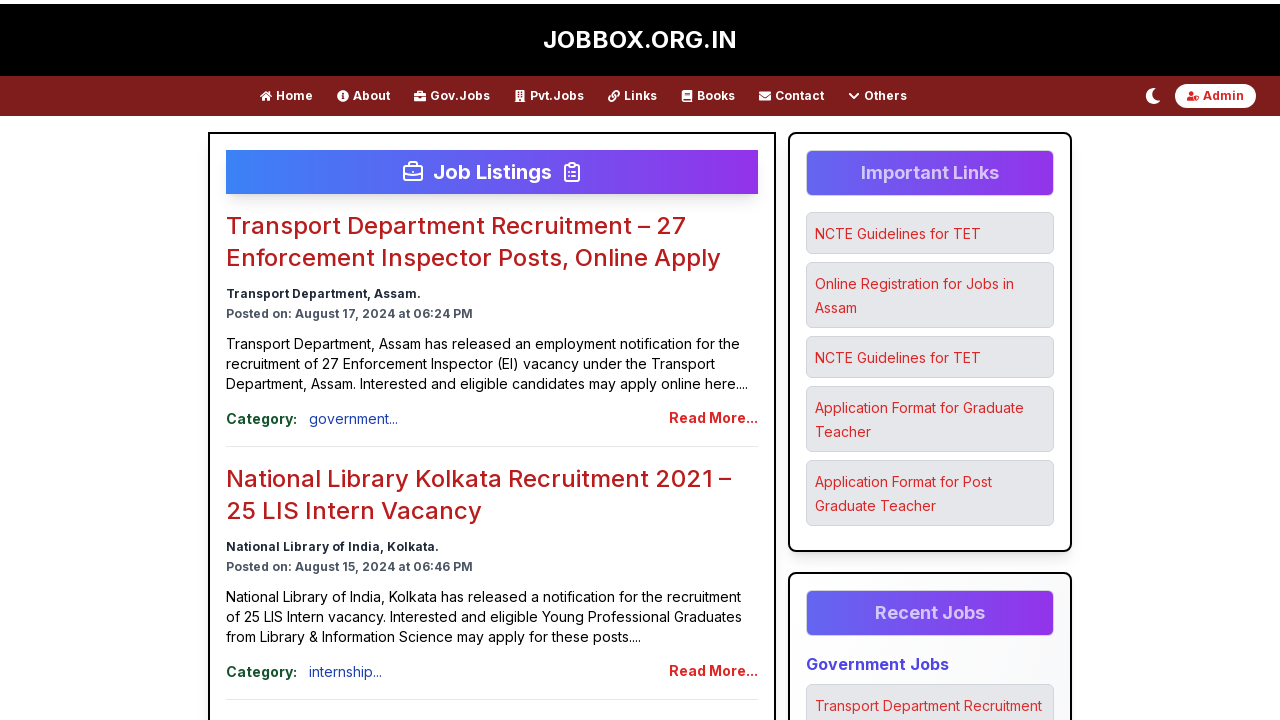

Verified navigation item 'Home' is present
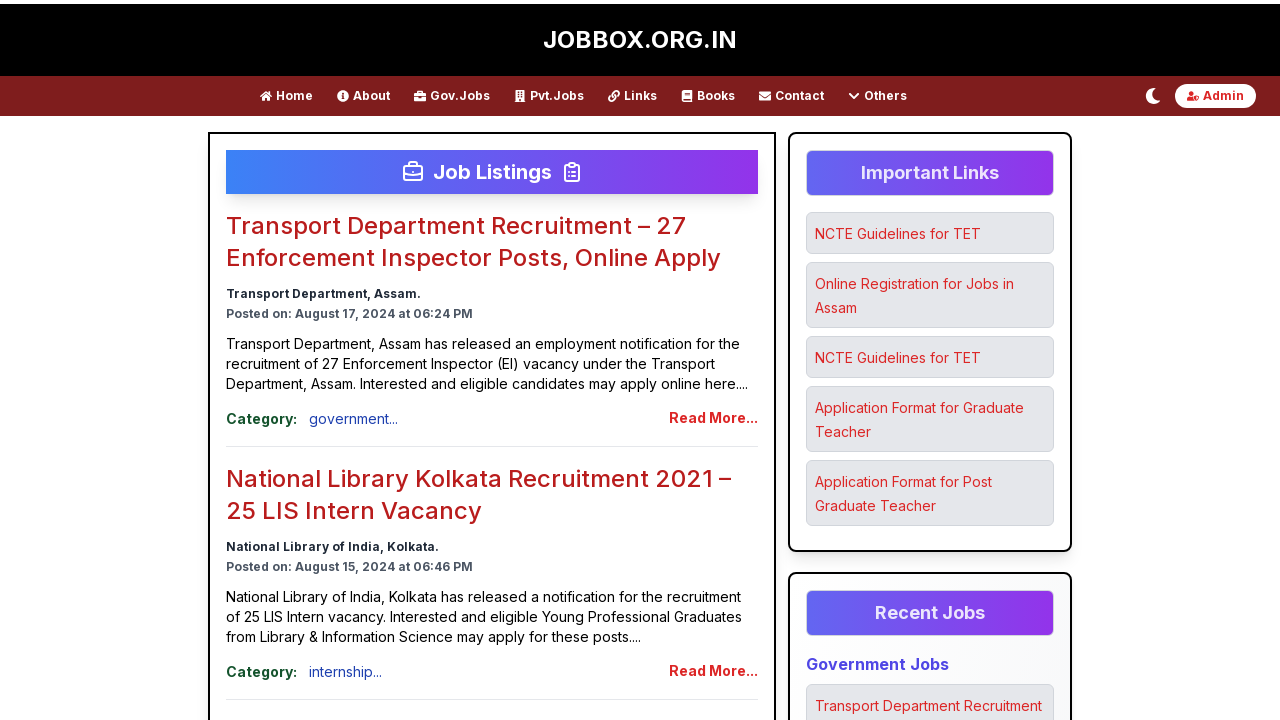

Verified navigation item 'About' is present
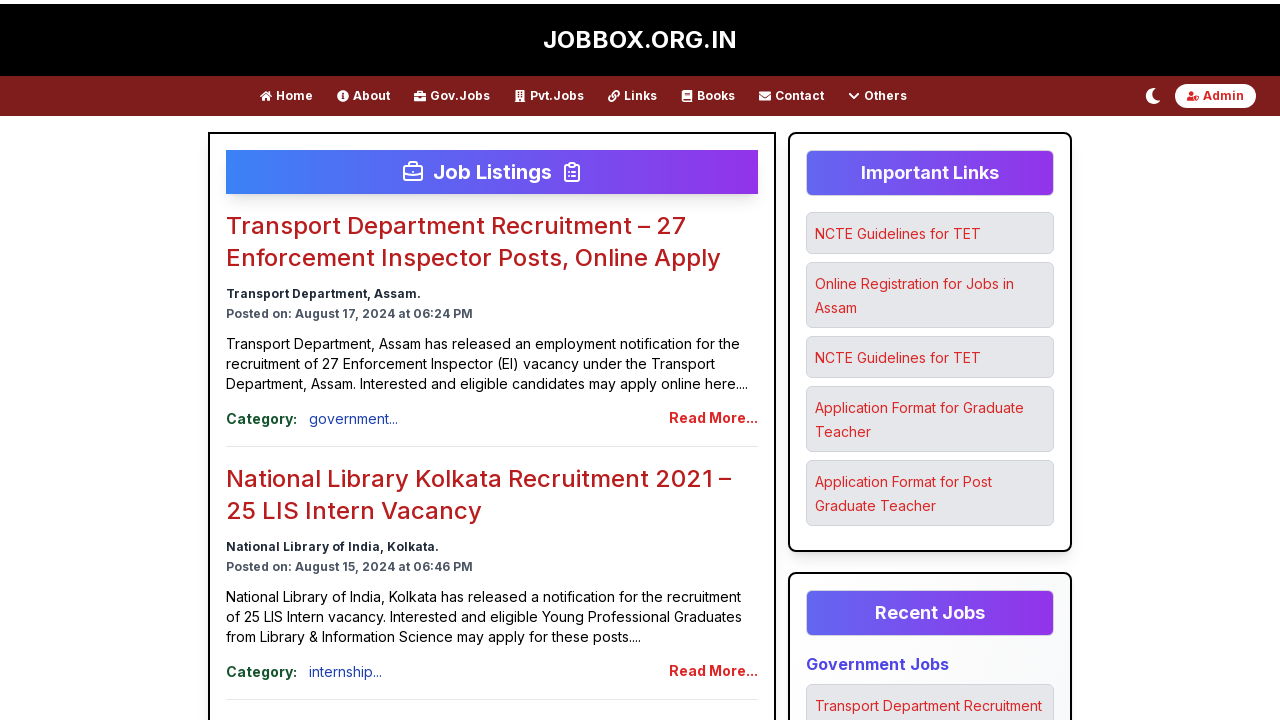

Verified navigation item 'Gov.Jobs' is present
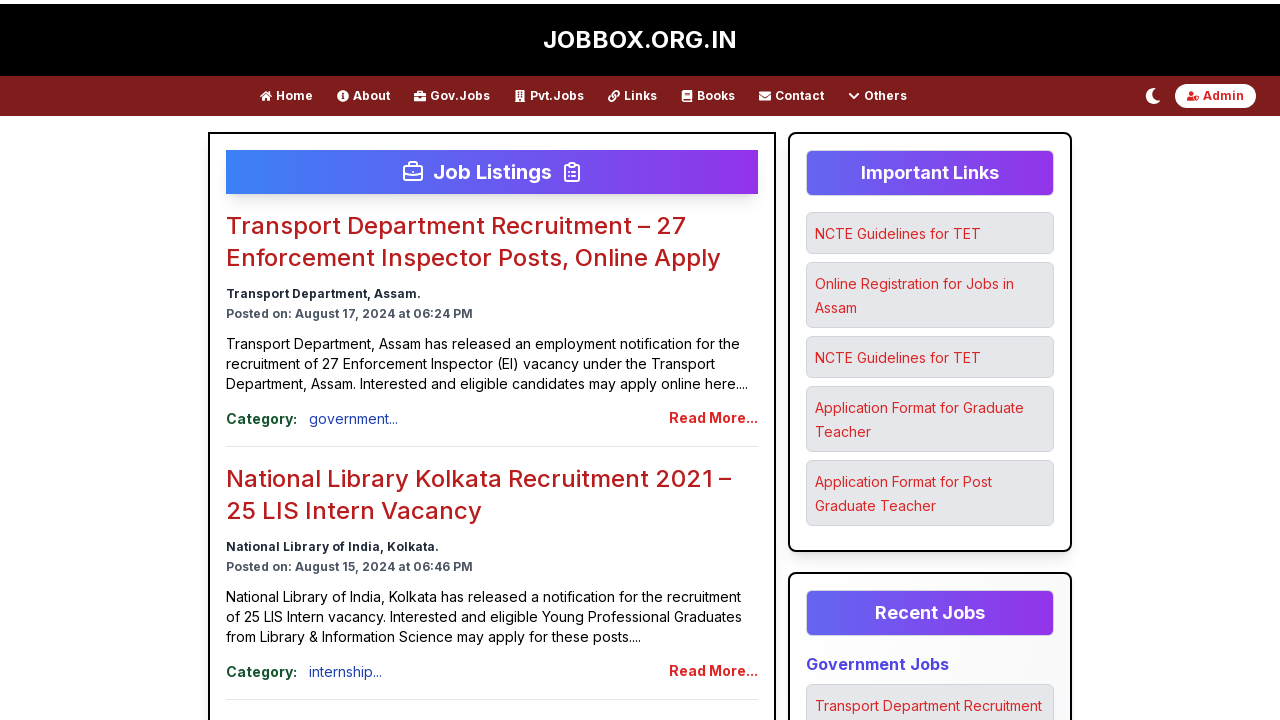

Verified navigation item 'Pvt.Jobs' is present
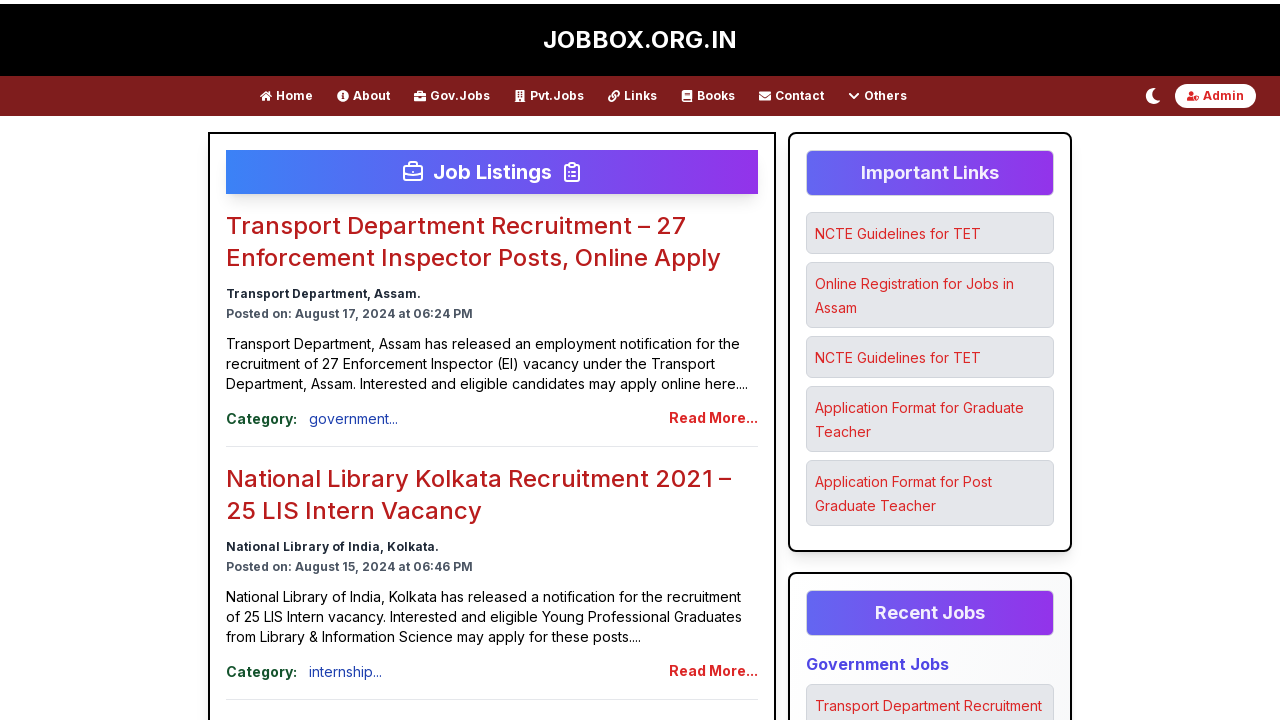

Verified navigation item 'Links' is present
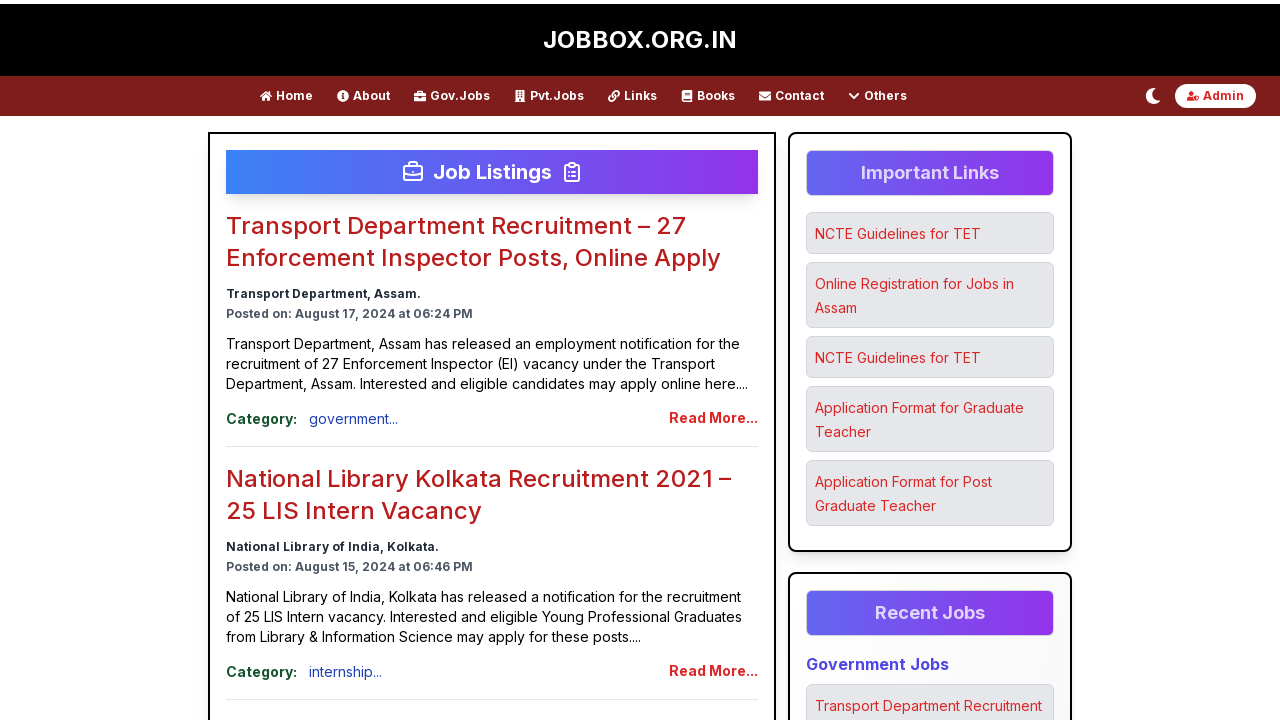

Verified navigation item 'Books' is present
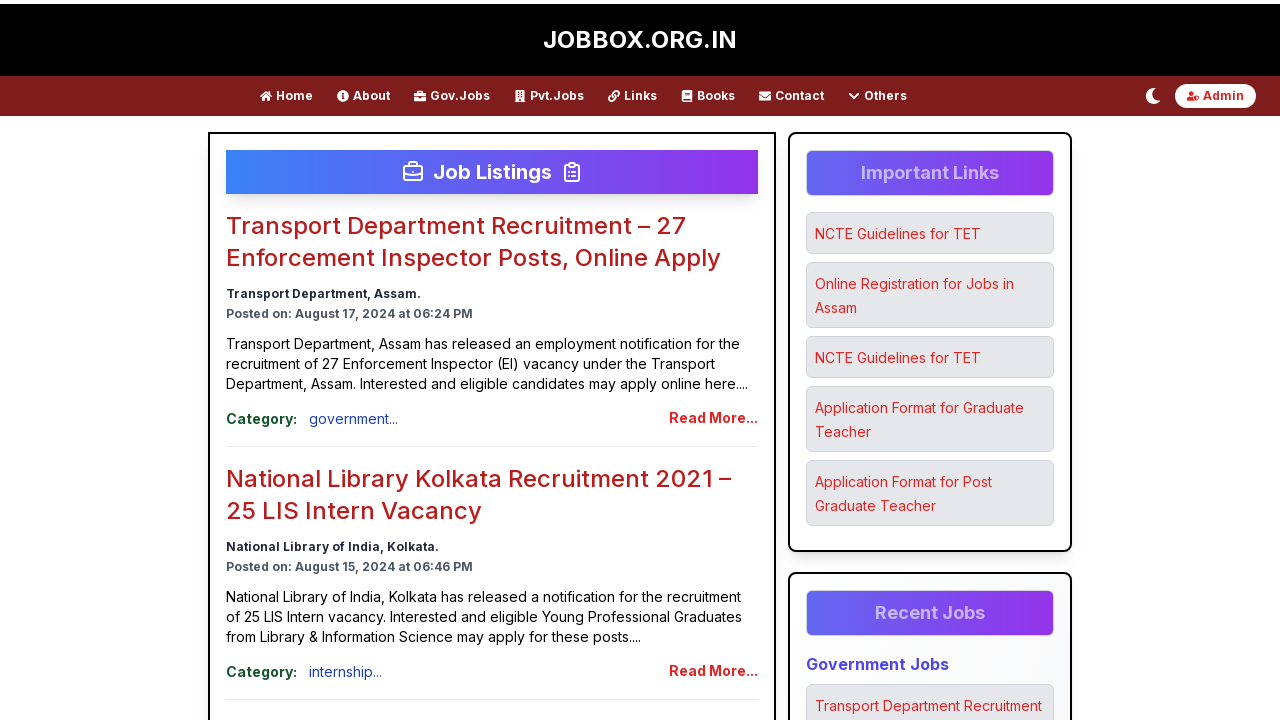

Verified navigation item 'Contact' is present
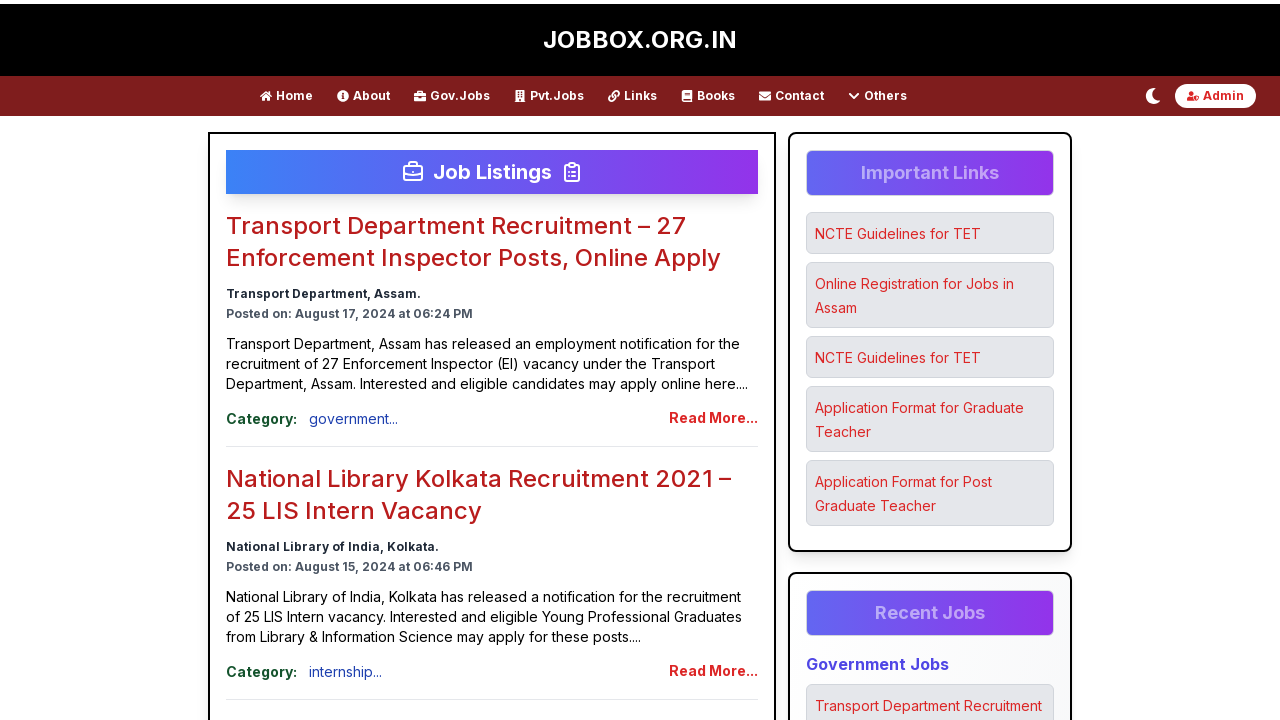

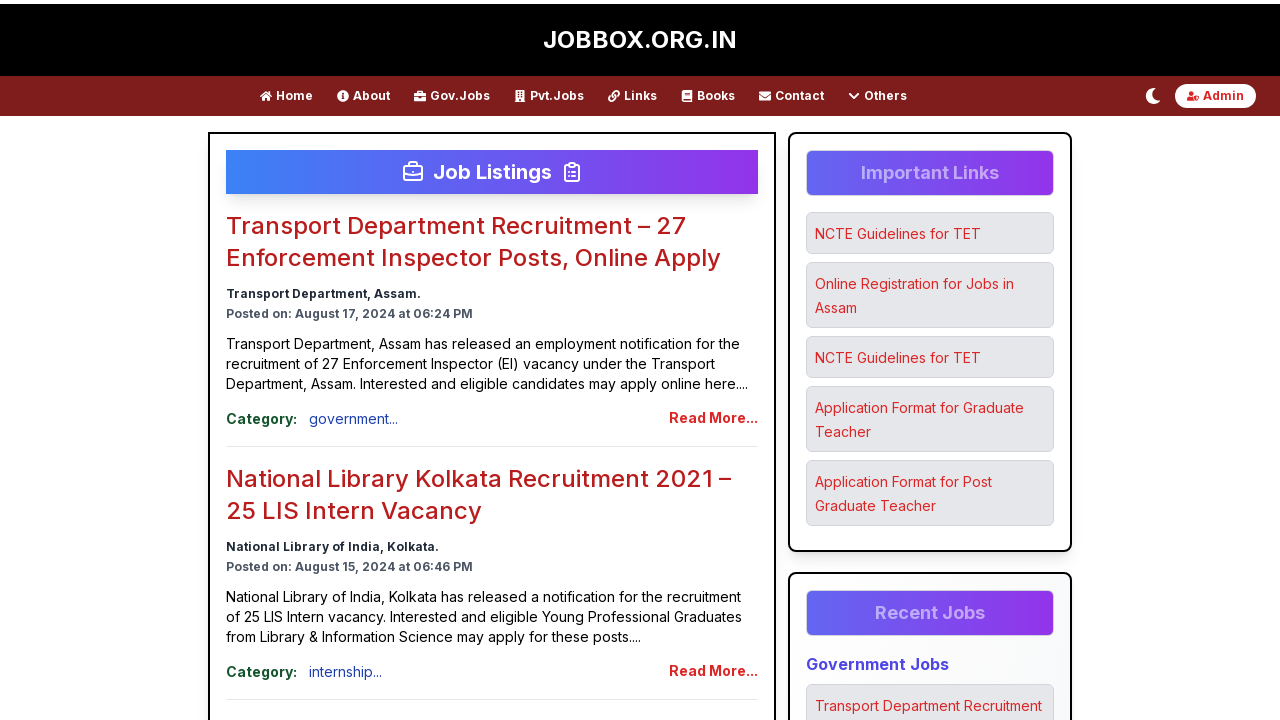